Navigates to CRM Pro website and waits for the page to fully load using JavaScript ready state check

Starting URL: https://classic.crmpro.com/

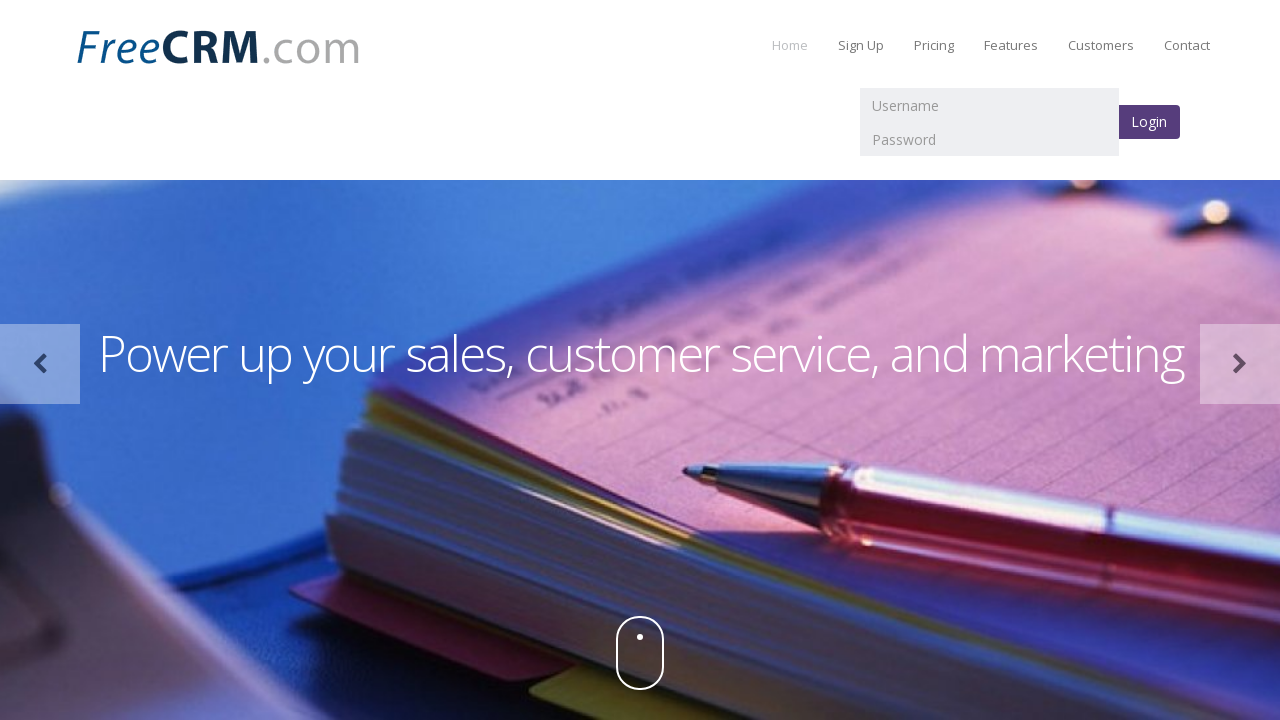

Navigated to CRM Pro website at https://classic.crmpro.com/
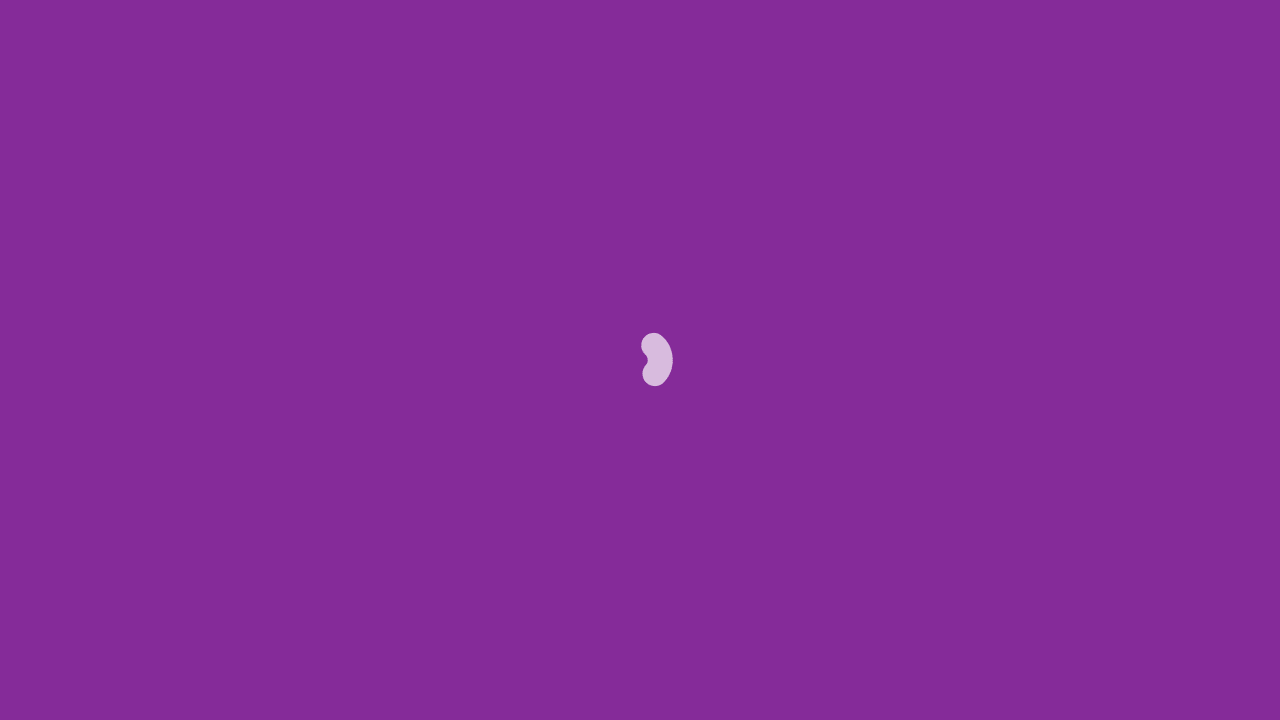

Waited for page to fully load using JavaScript document.readyState check
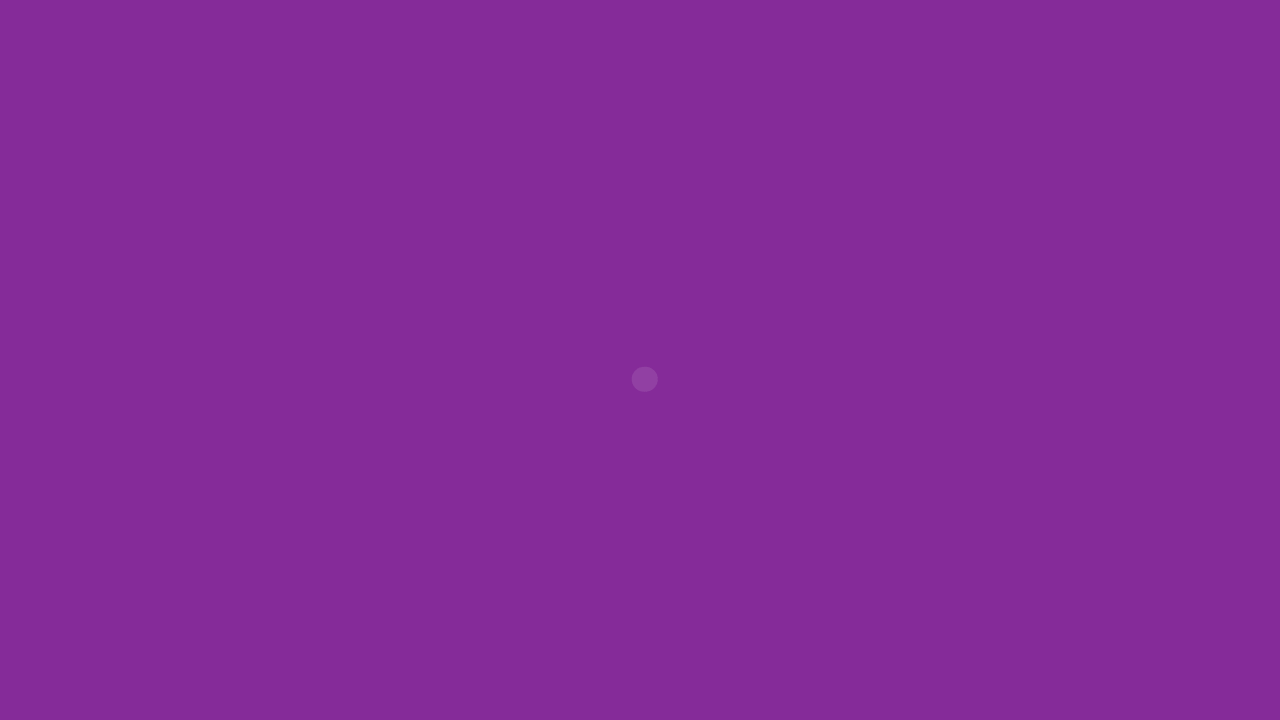

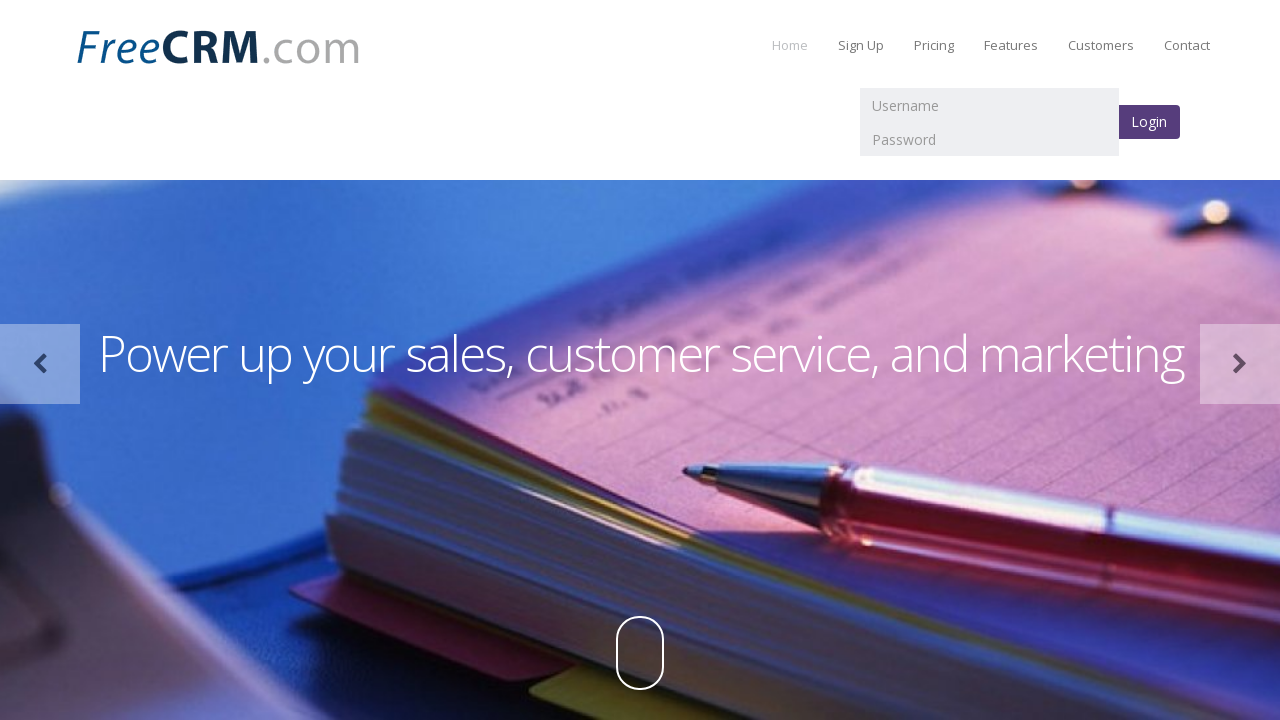